Navigates to the omayo test blog page and clicks the Login button to test button click functionality

Starting URL: https://omayo.blogspot.com/

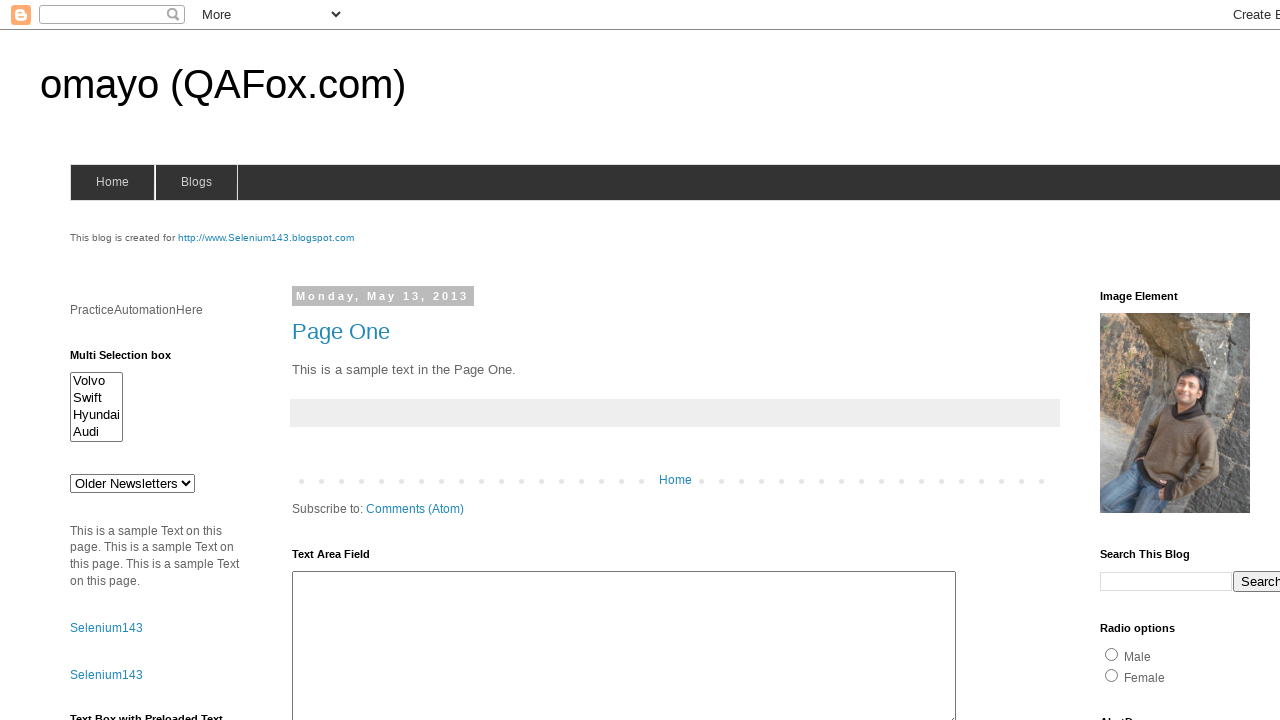

Navigated to omayo test blog page
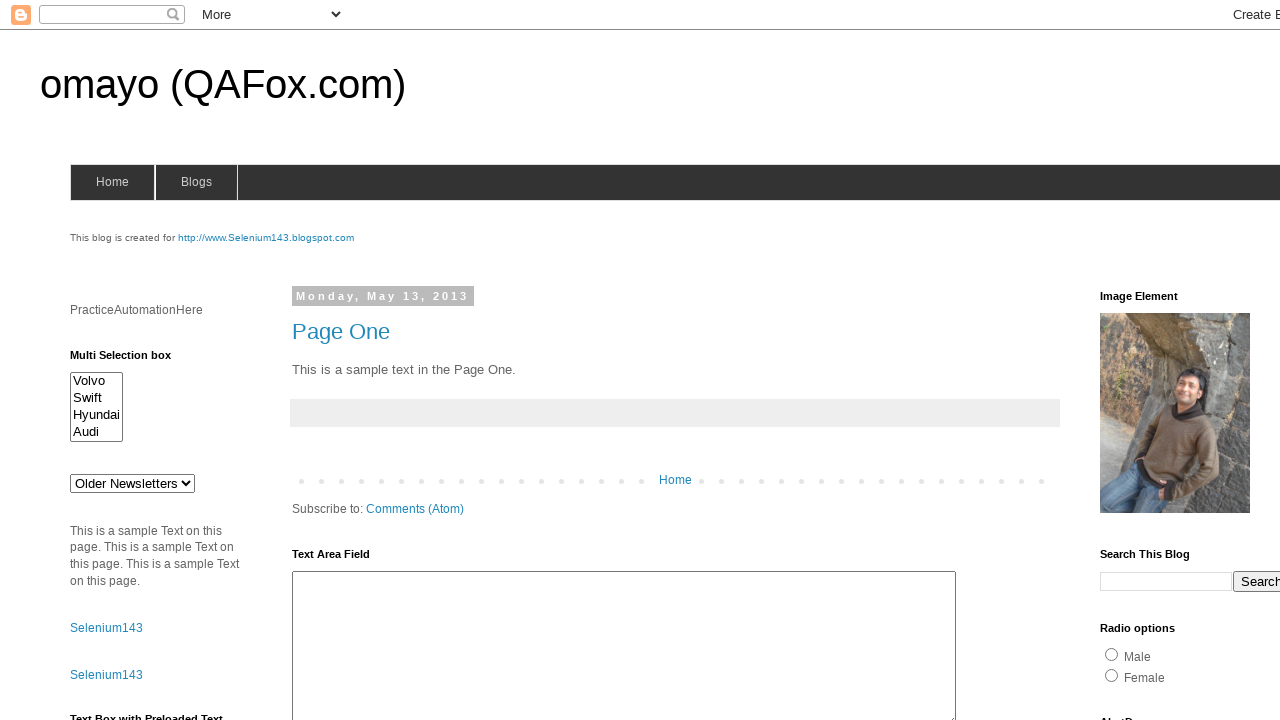

Clicked the Login button at (786, 361) on input[value='Login']
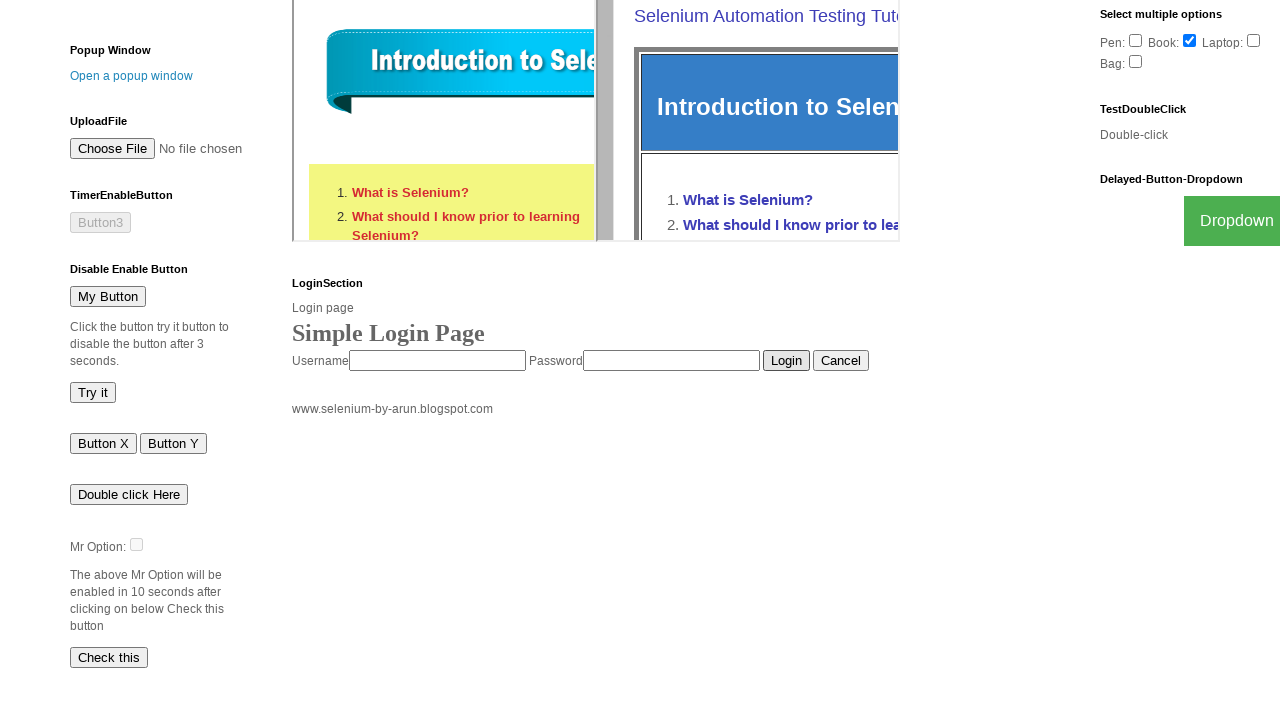

Waited 2 seconds to observe the result
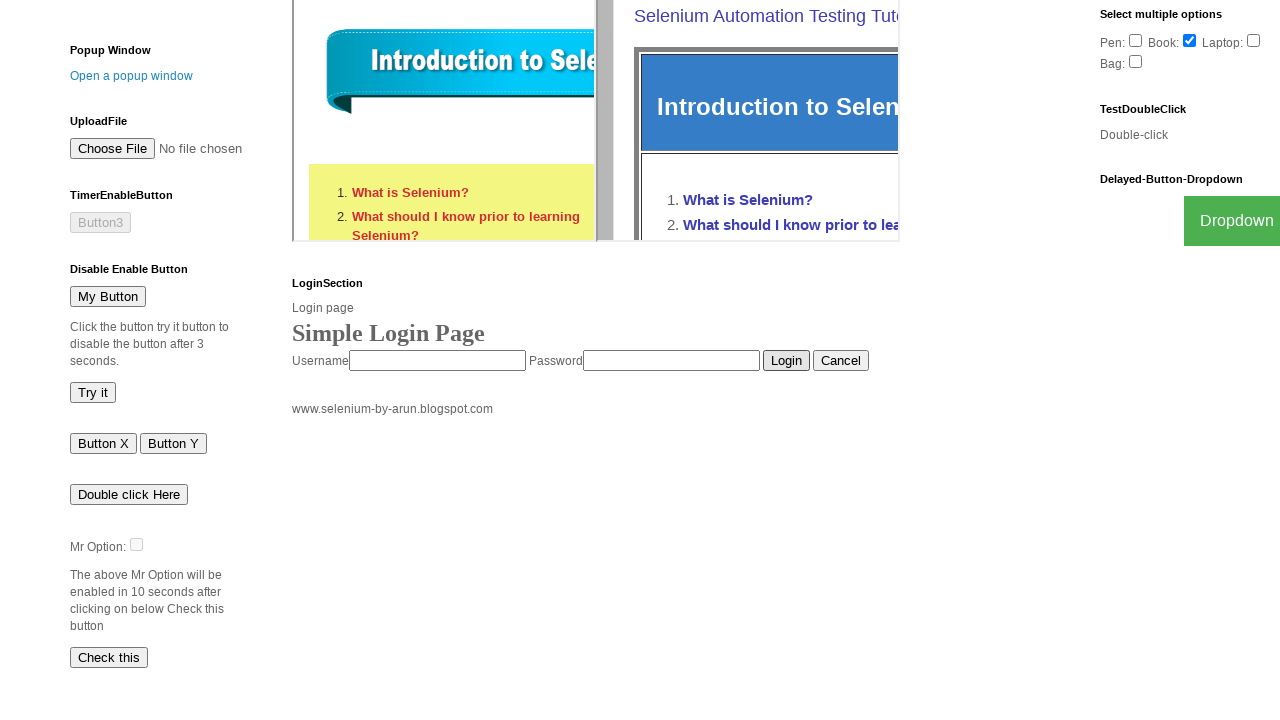

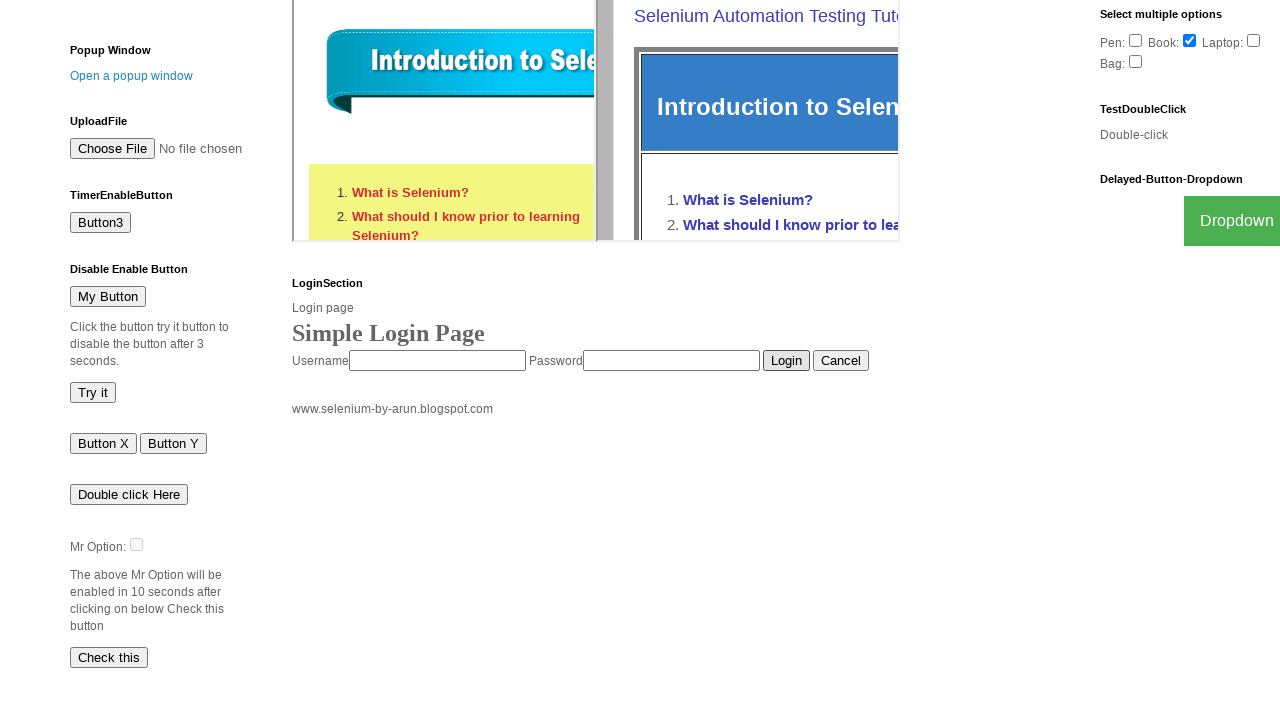